Tests handling of JavaScript alert dialog by clicking a button that triggers an alert and then accepting/dismissing the alert

Starting URL: https://formy-project.herokuapp.com/switch-window

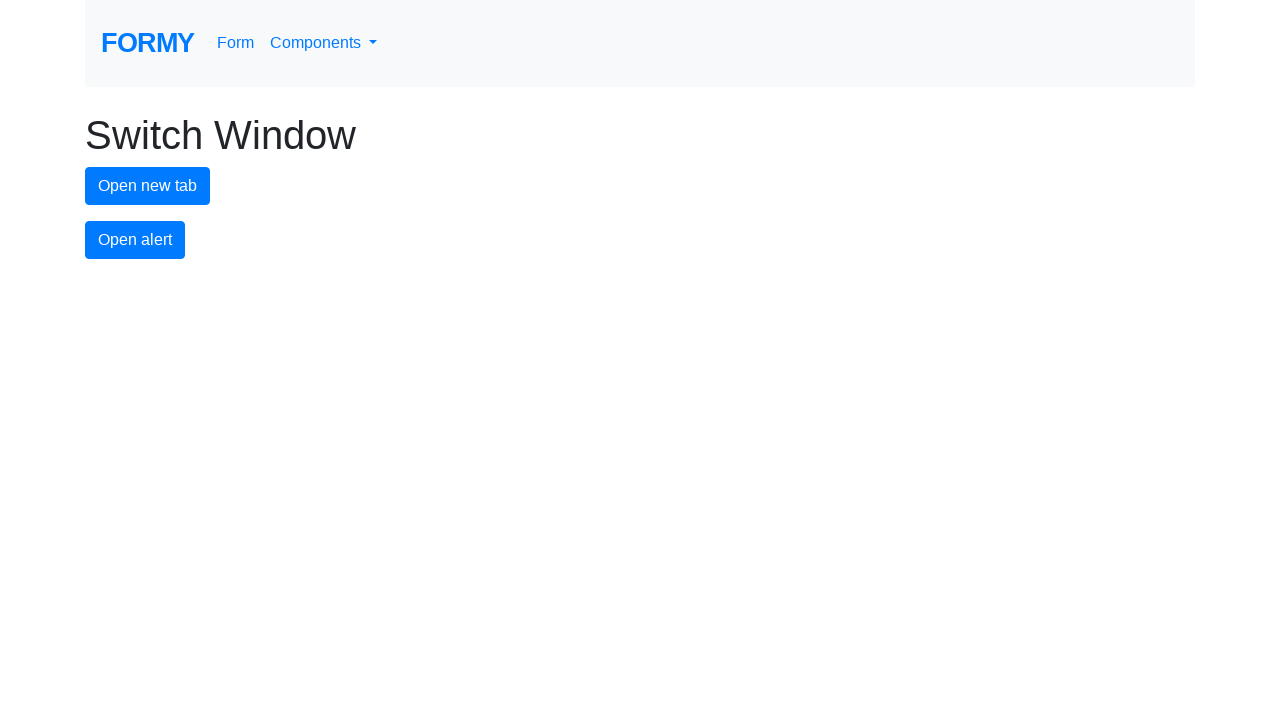

Clicked alert button to trigger JavaScript alert dialog at (135, 240) on #alert-button
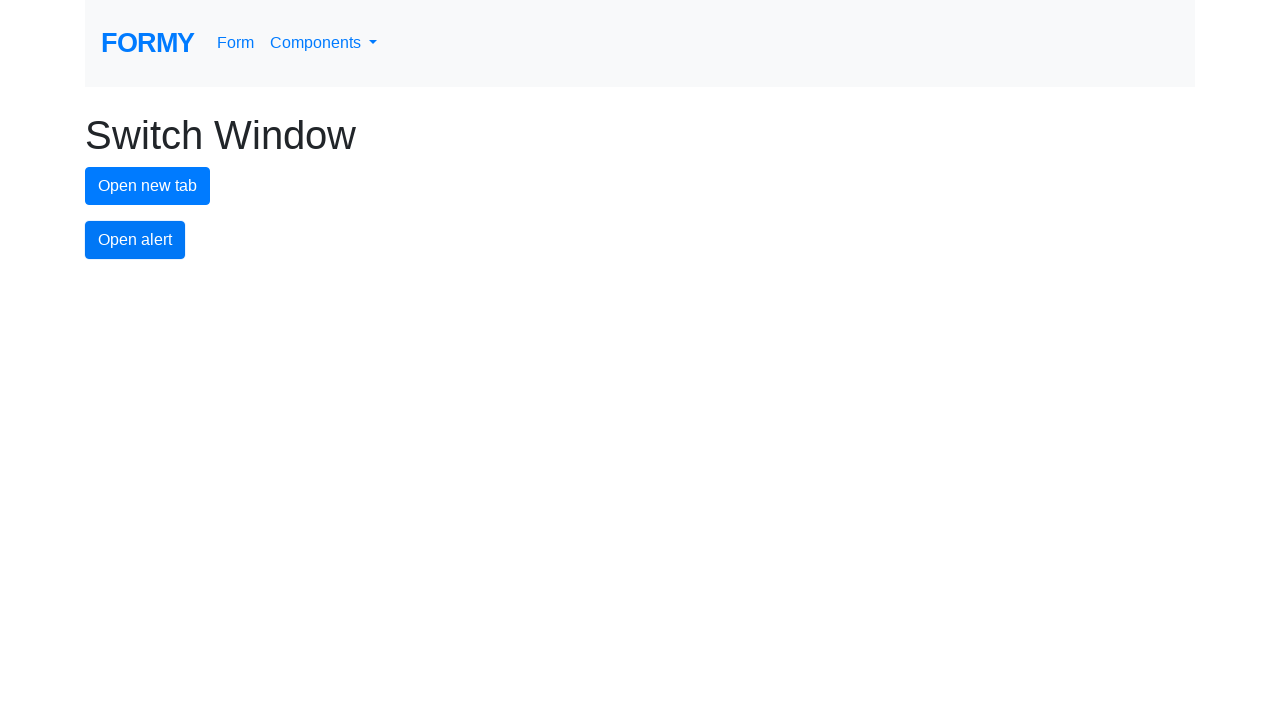

Set up dialog handler to accept alert
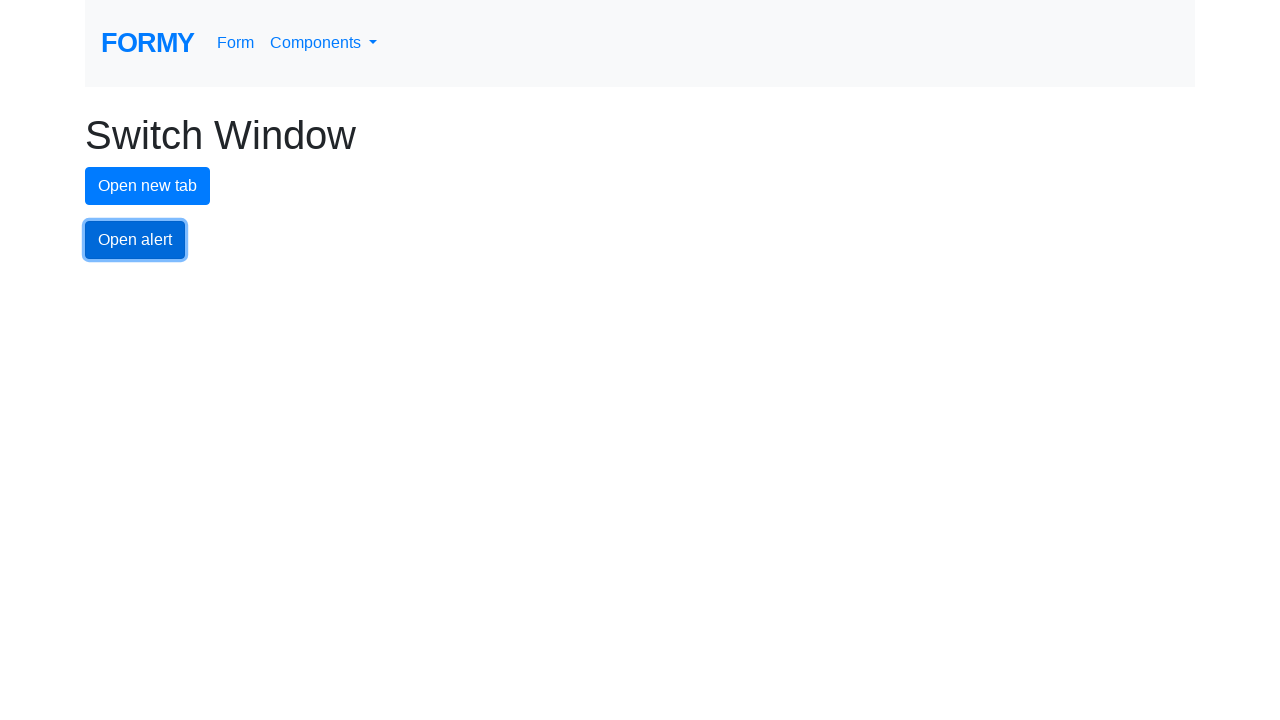

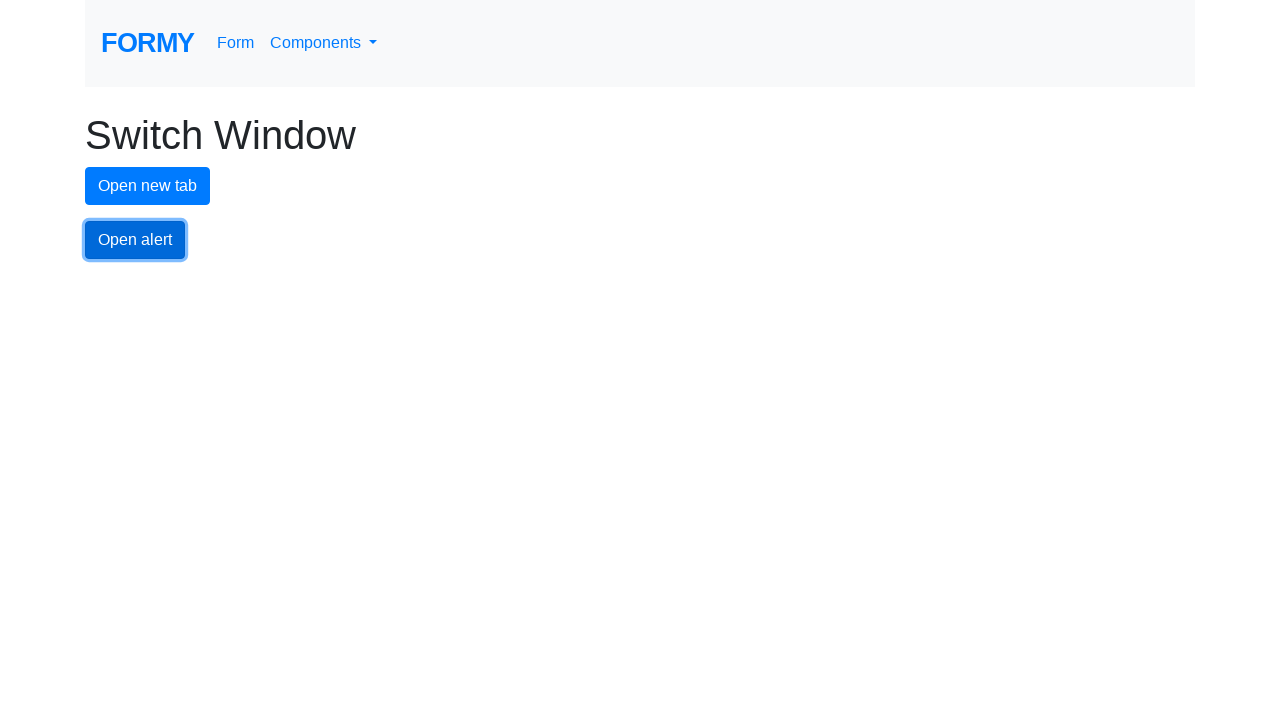